Tests a To-Do List application by clicking Get Started, navigating to the To-Do List page, adding three tasks, marking all tasks as complete by clicking on them, and then clearing the list.

Starting URL: https://v1.training-support.net/selenium

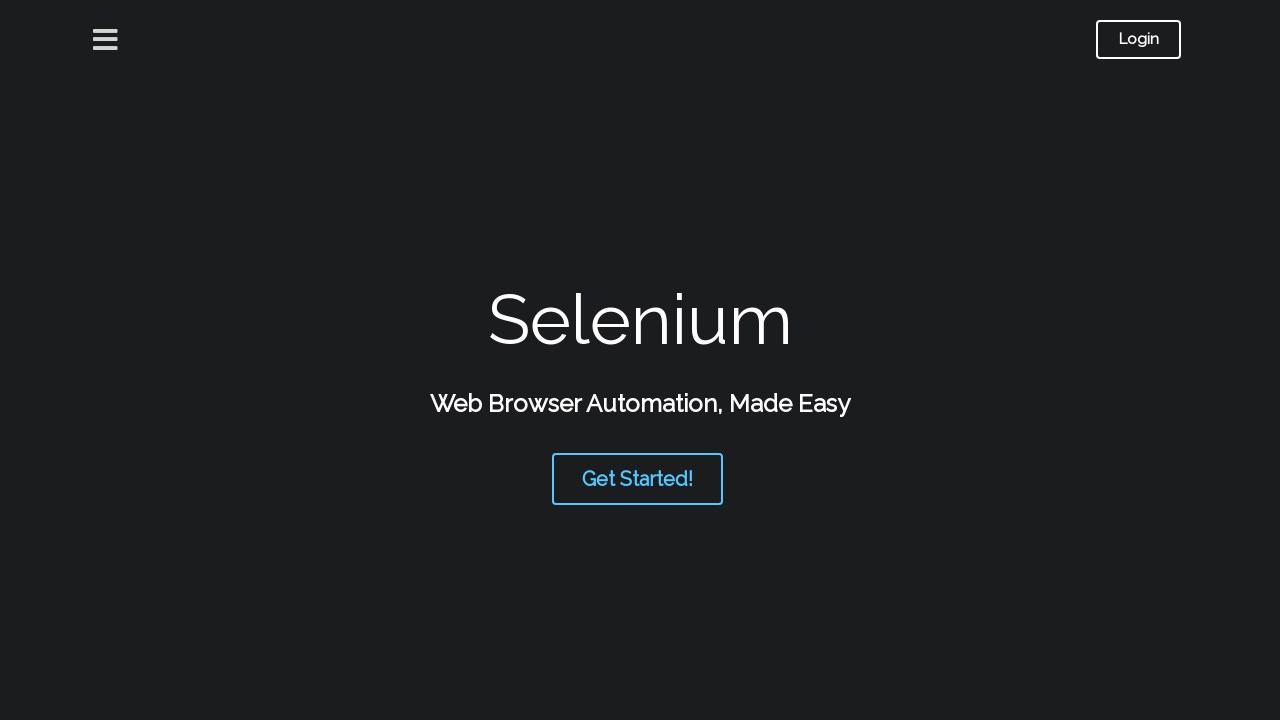

Clicked Get Started button at (638, 479) on button:has-text('Get Started!')
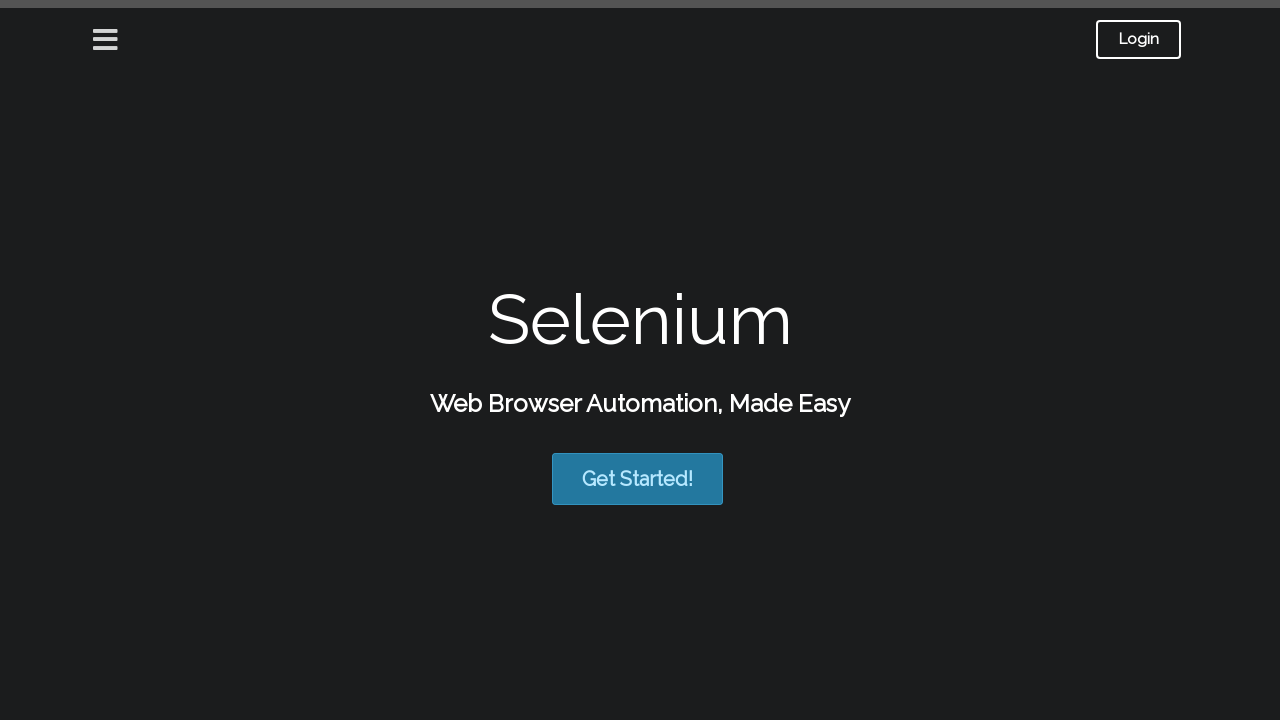

To-Do List link became visible
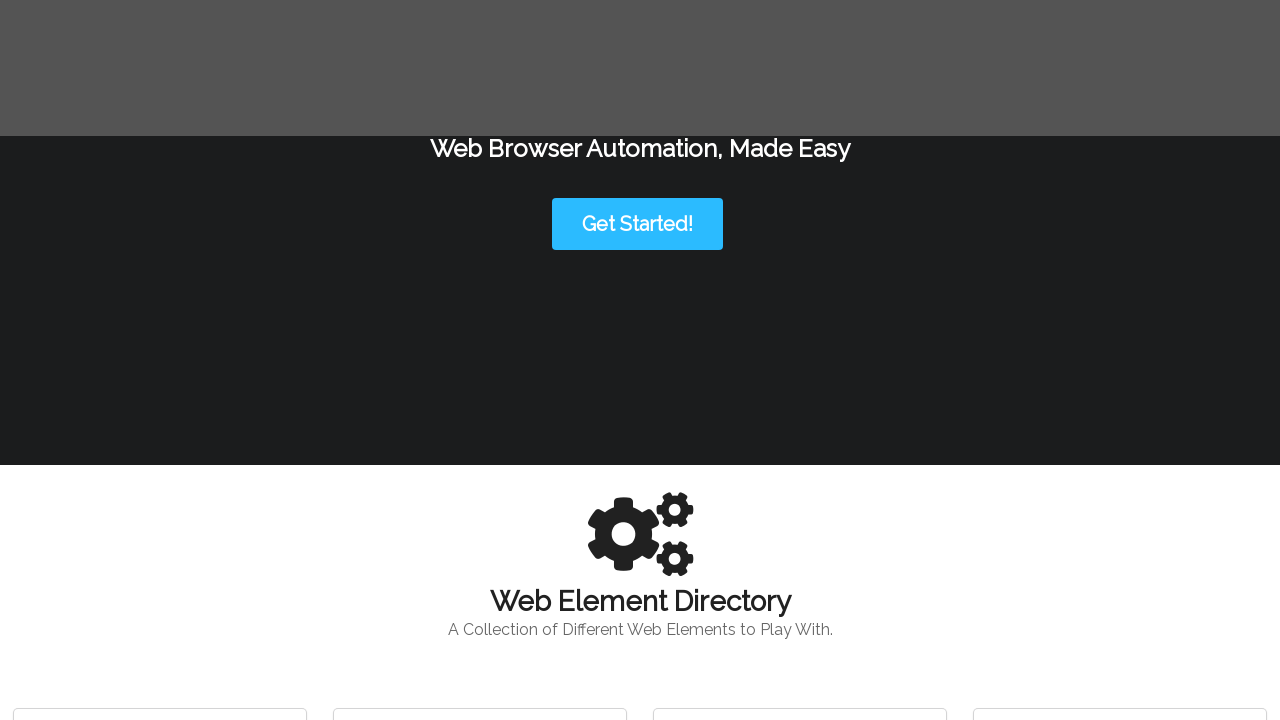

Clicked on To-Do List link at (800, 537) on text=To-Do List
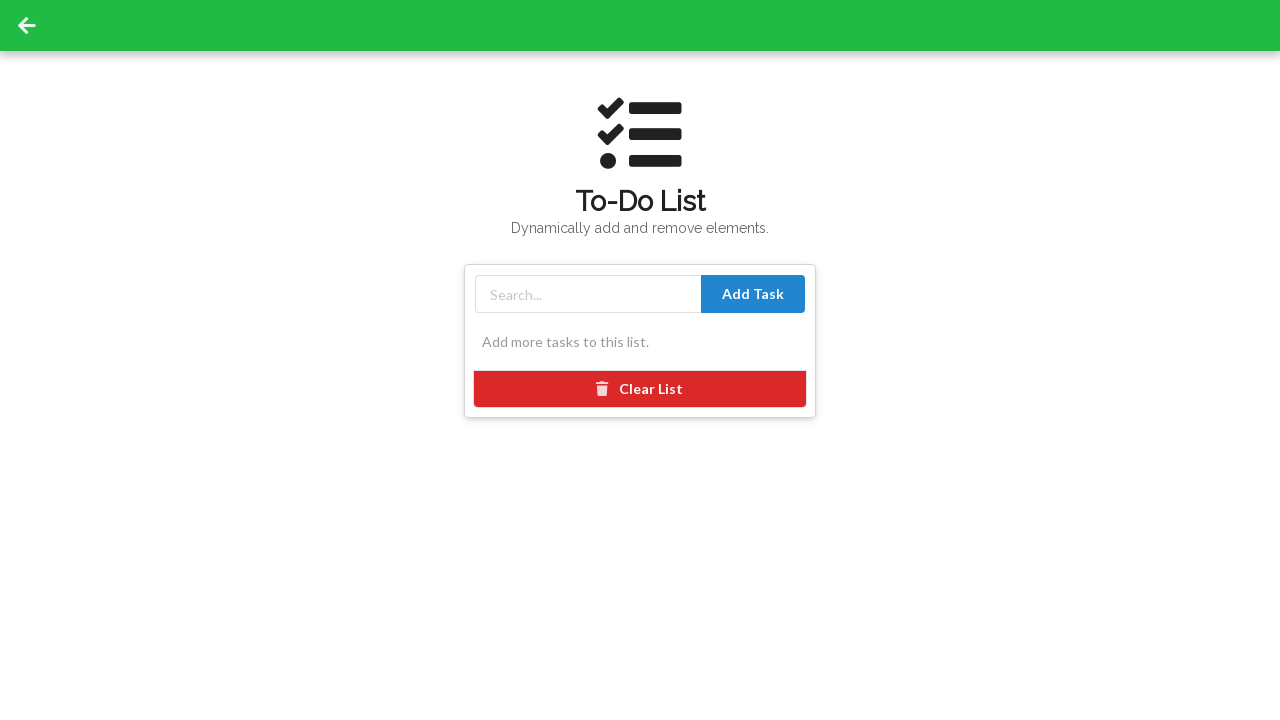

Task input field became available
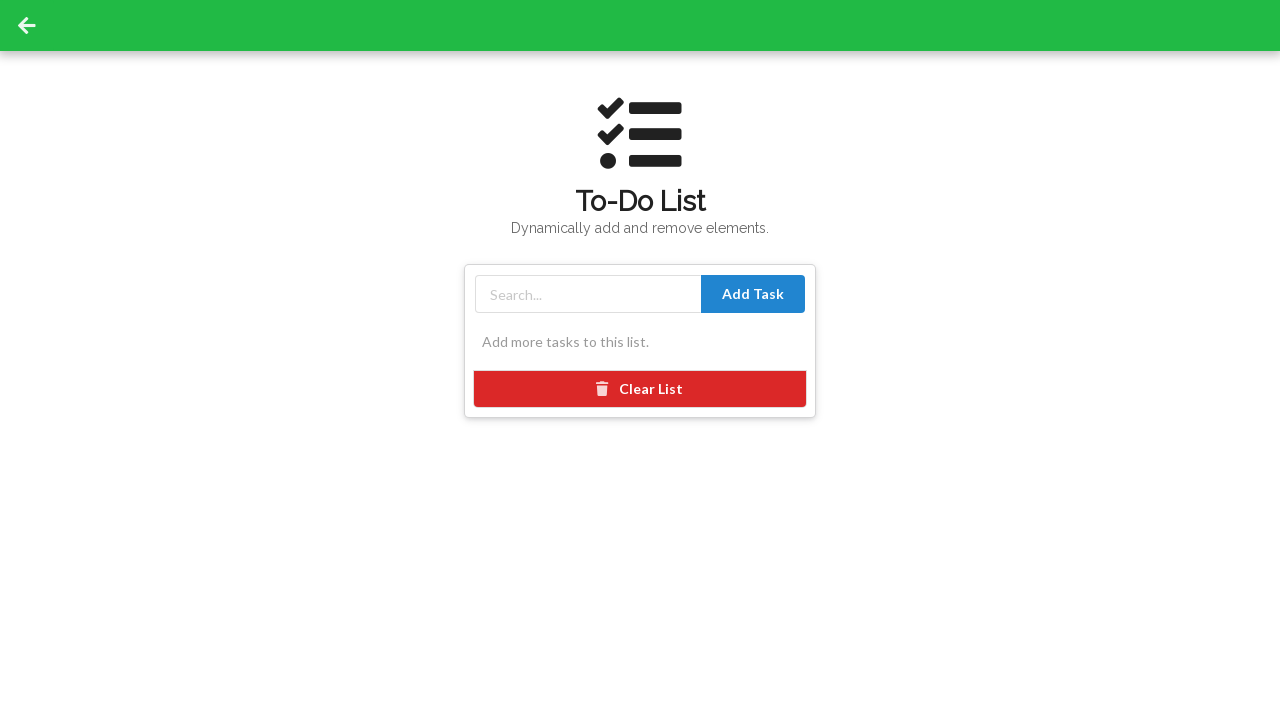

Filled task input with 'Add tasks to list' on #taskInput
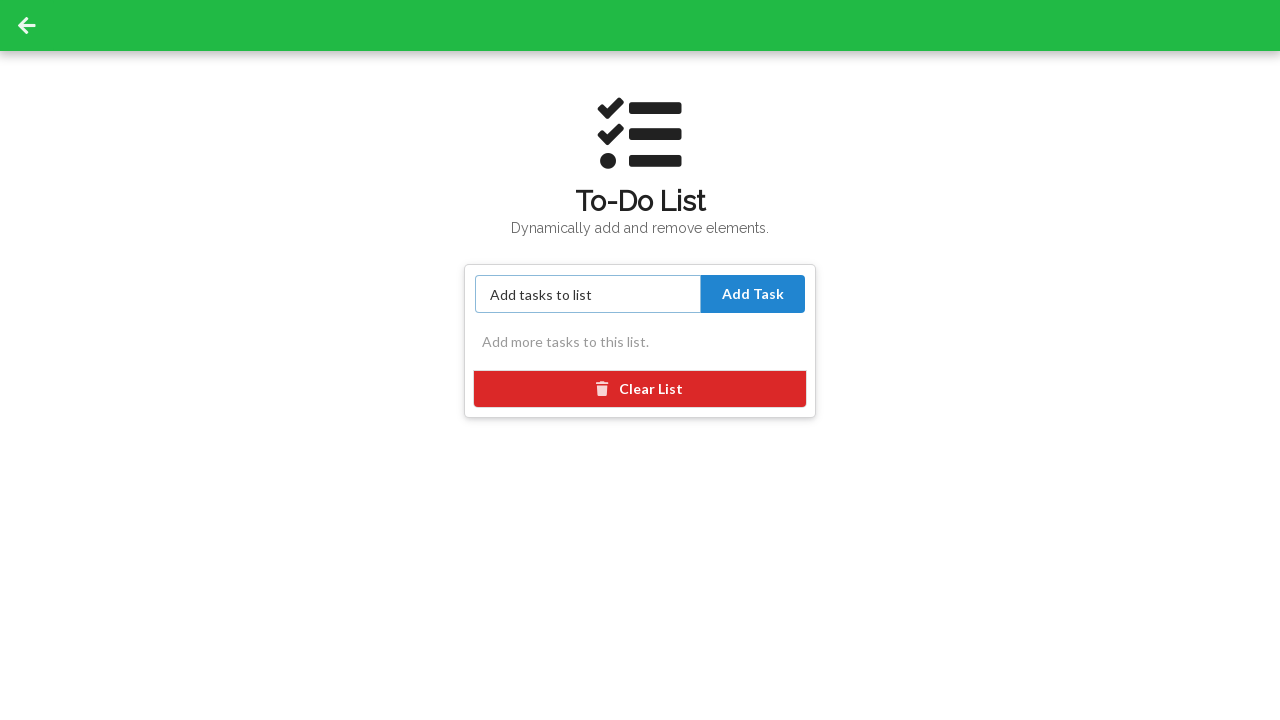

Clicked Add Task button to add first task at (753, 294) on button:has-text('Add Task')
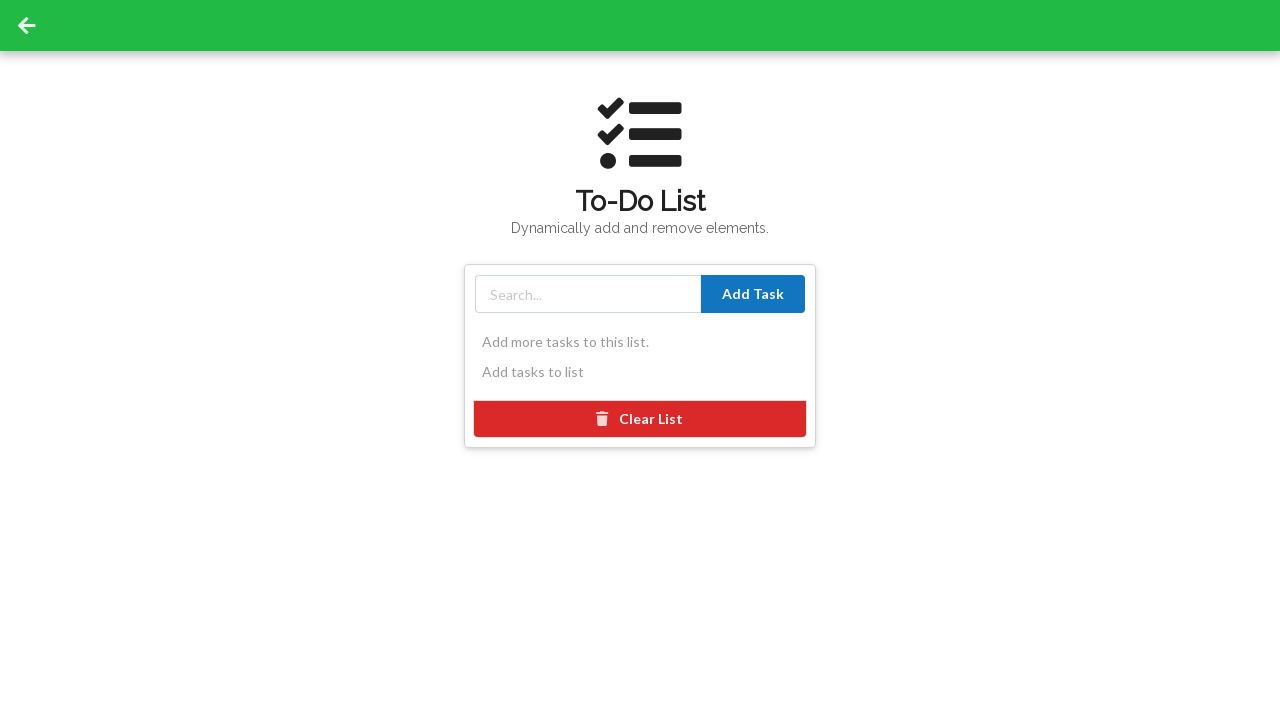

Filled task input with 'Get number of tasks' on #taskInput
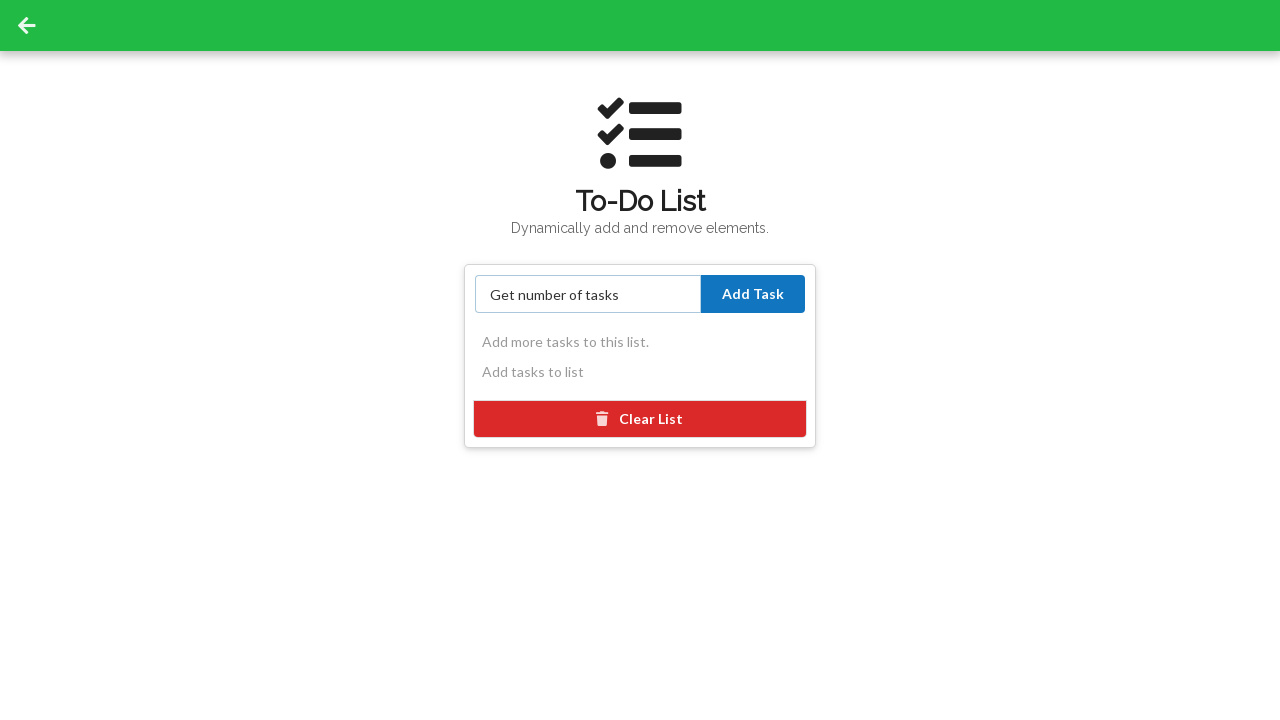

Clicked Add Task button to add second task at (753, 294) on button:has-text('Add Task')
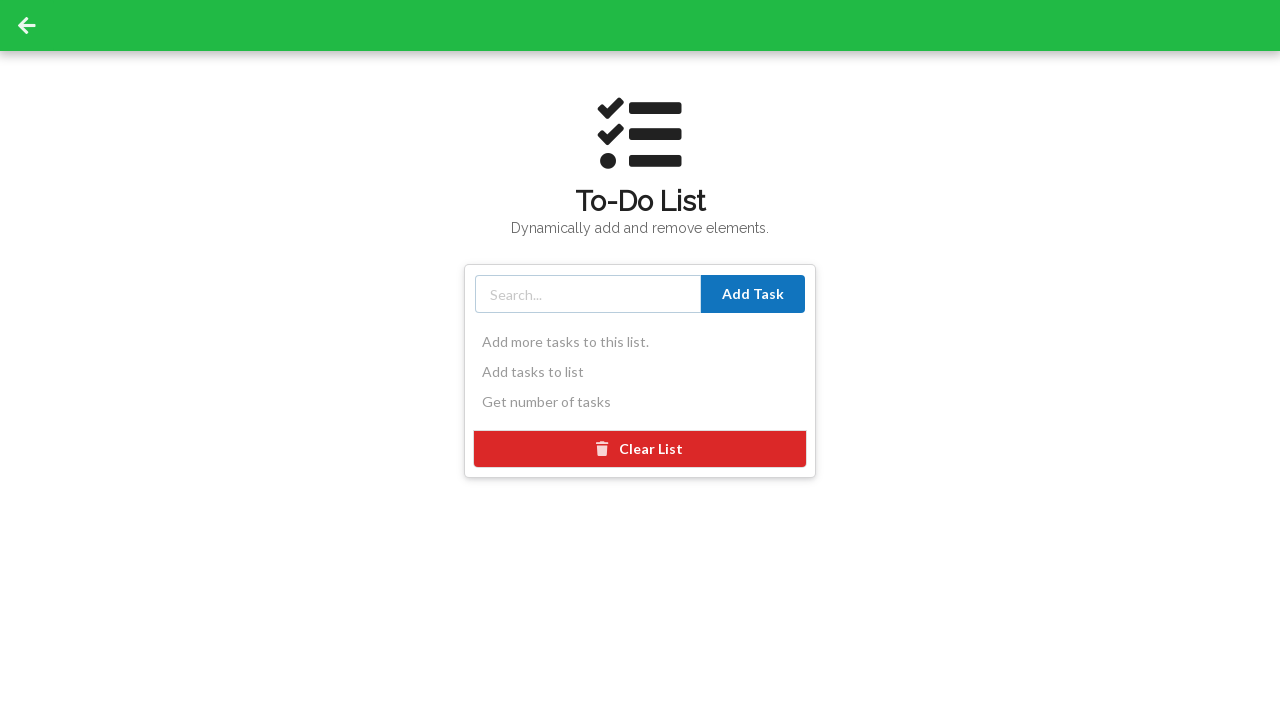

Filled task input with 'Clear the list' on #taskInput
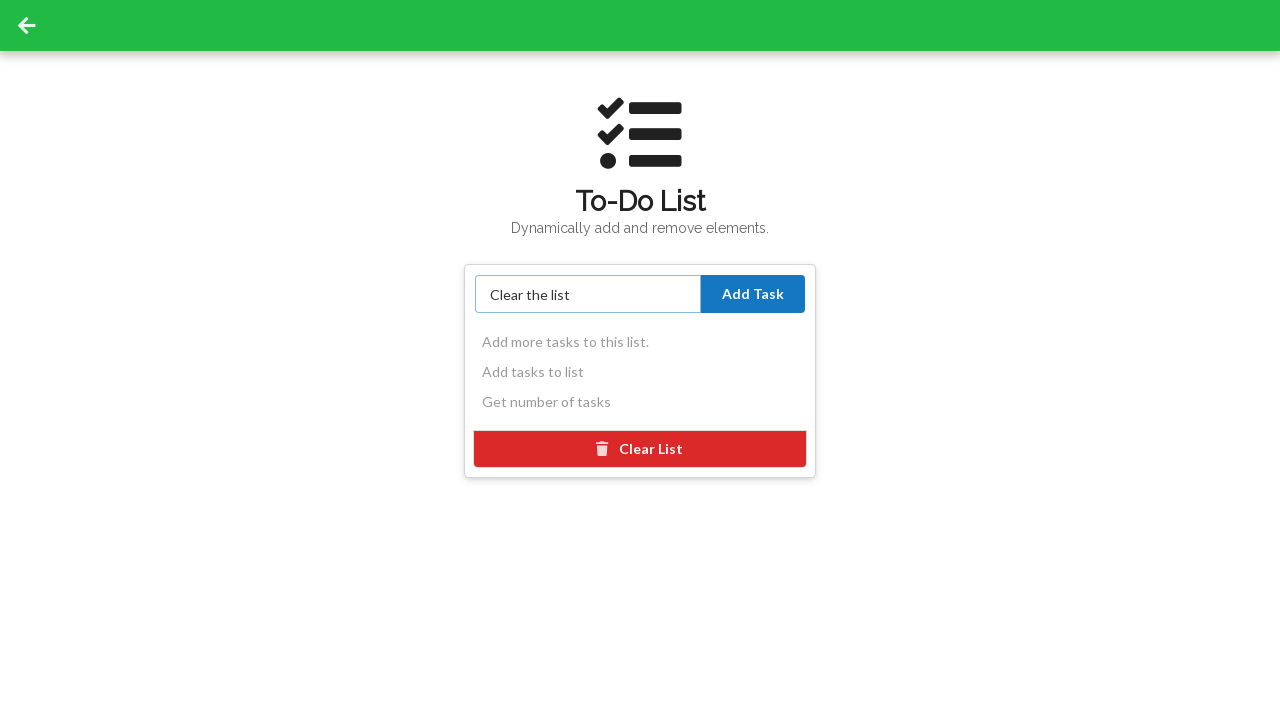

Clicked Add Task button to add third task at (753, 294) on button:has-text('Add Task')
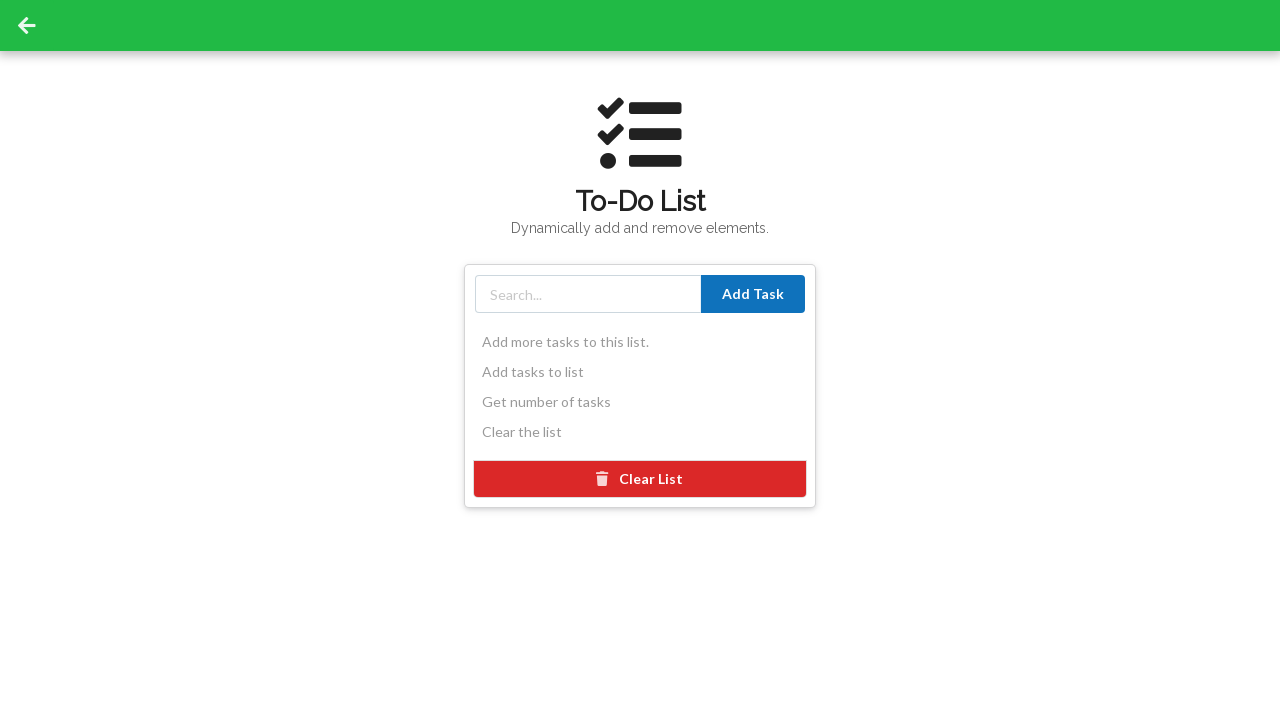

Clicked on first task to mark it as complete at (640, 372) on text=Add tasks to list
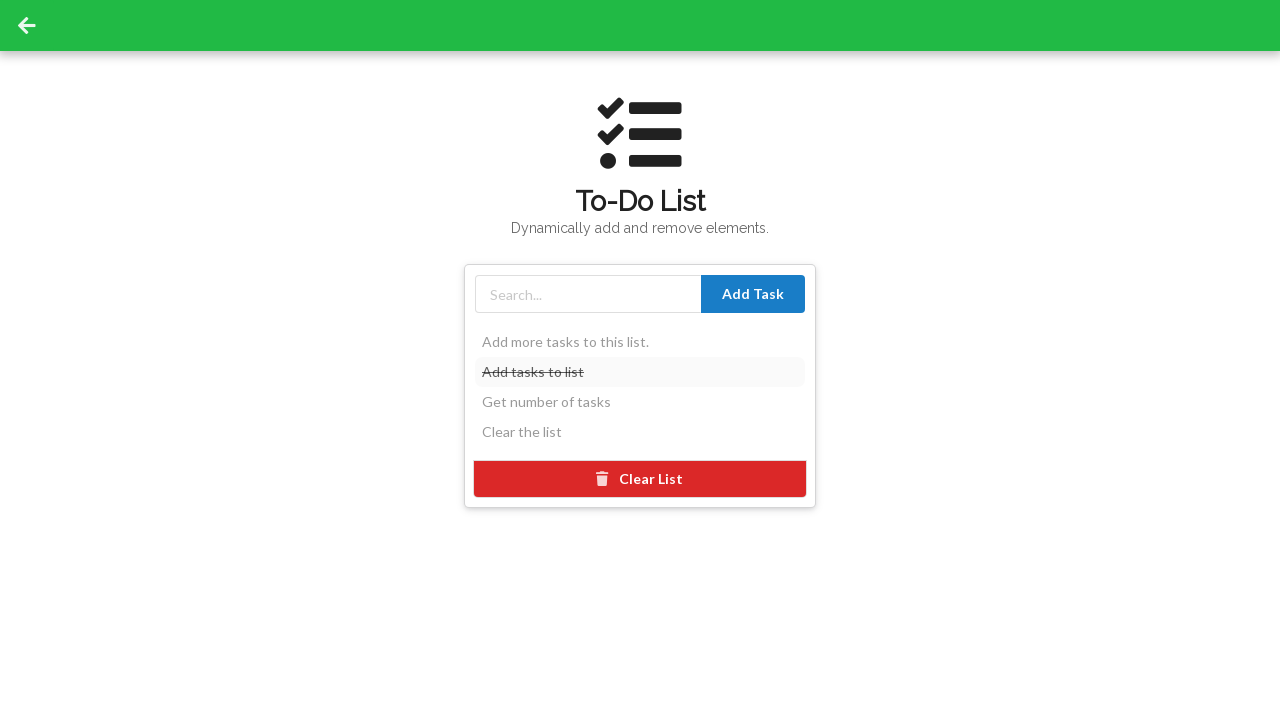

Clicked on second task to mark it as complete at (640, 402) on text=Get number of tasks
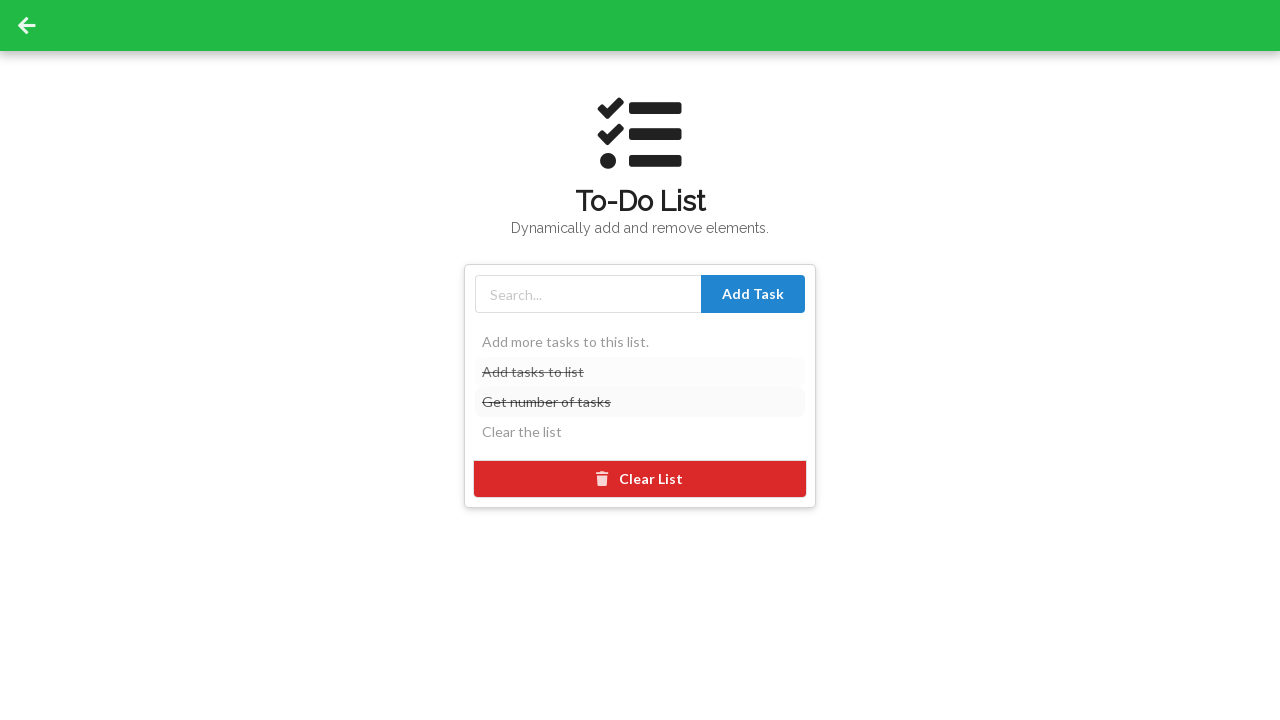

Clicked on third task to mark it as complete at (640, 432) on text=Clear the list
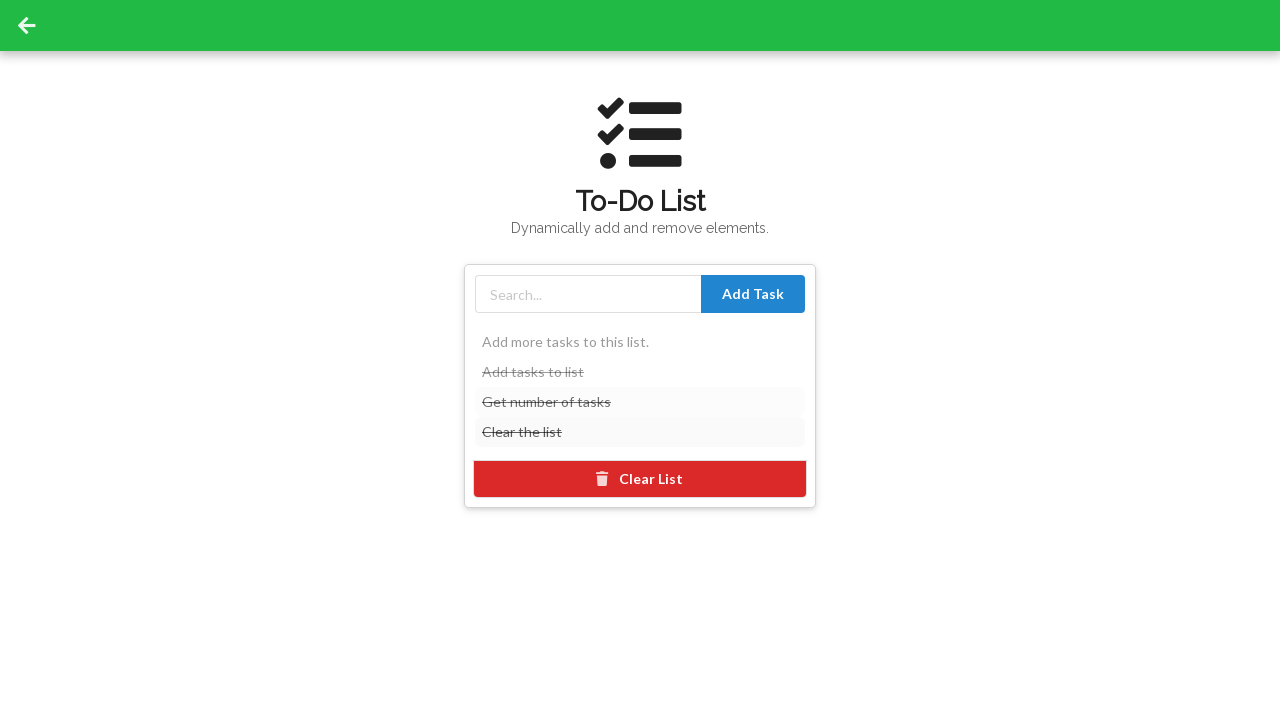

Clicked Clear List button to clear all tasks at (640, 479) on text=Clear List
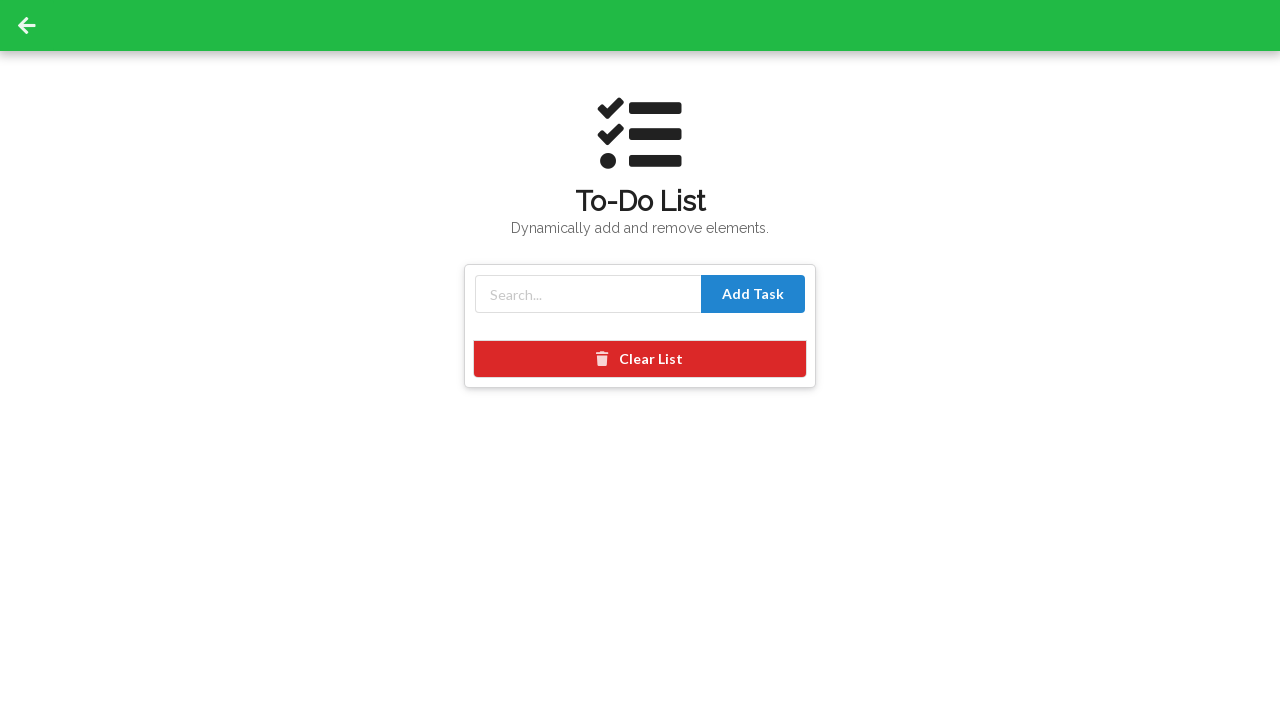

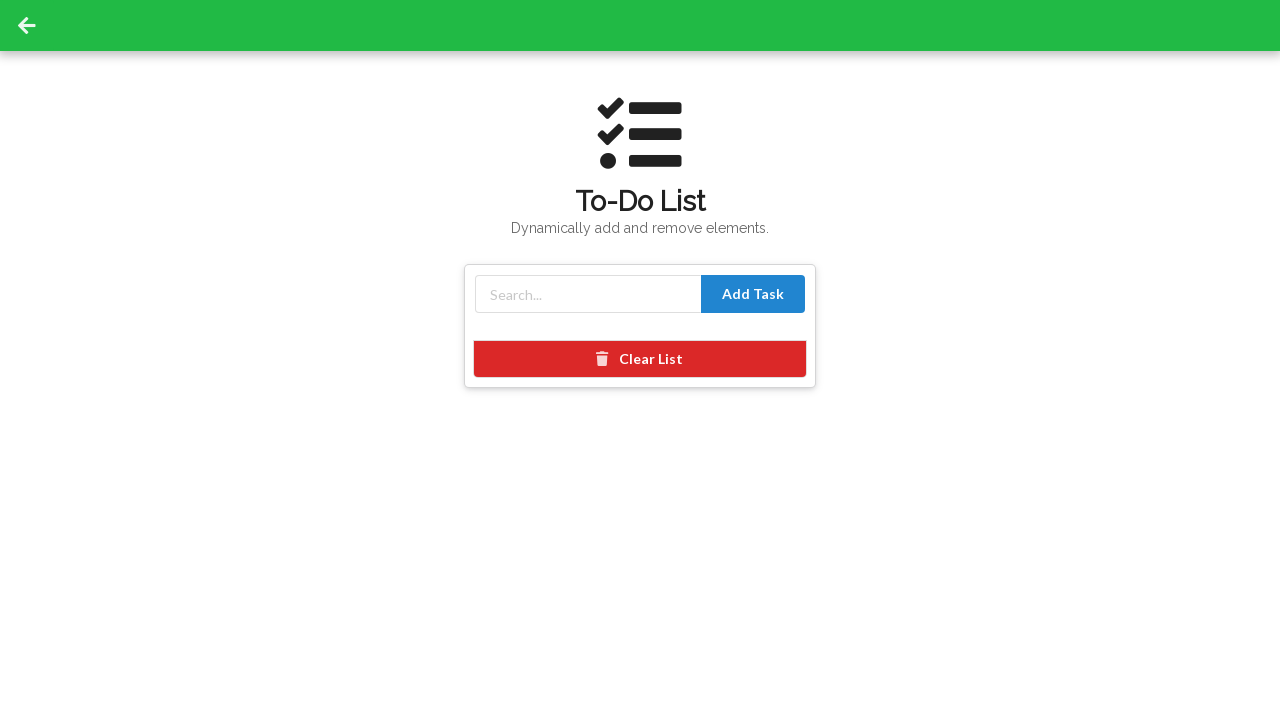